Tests image upload functionality on iloveimg.com by uploading a file through the file picker

Starting URL: https://www.iloveimg.com/resize-image

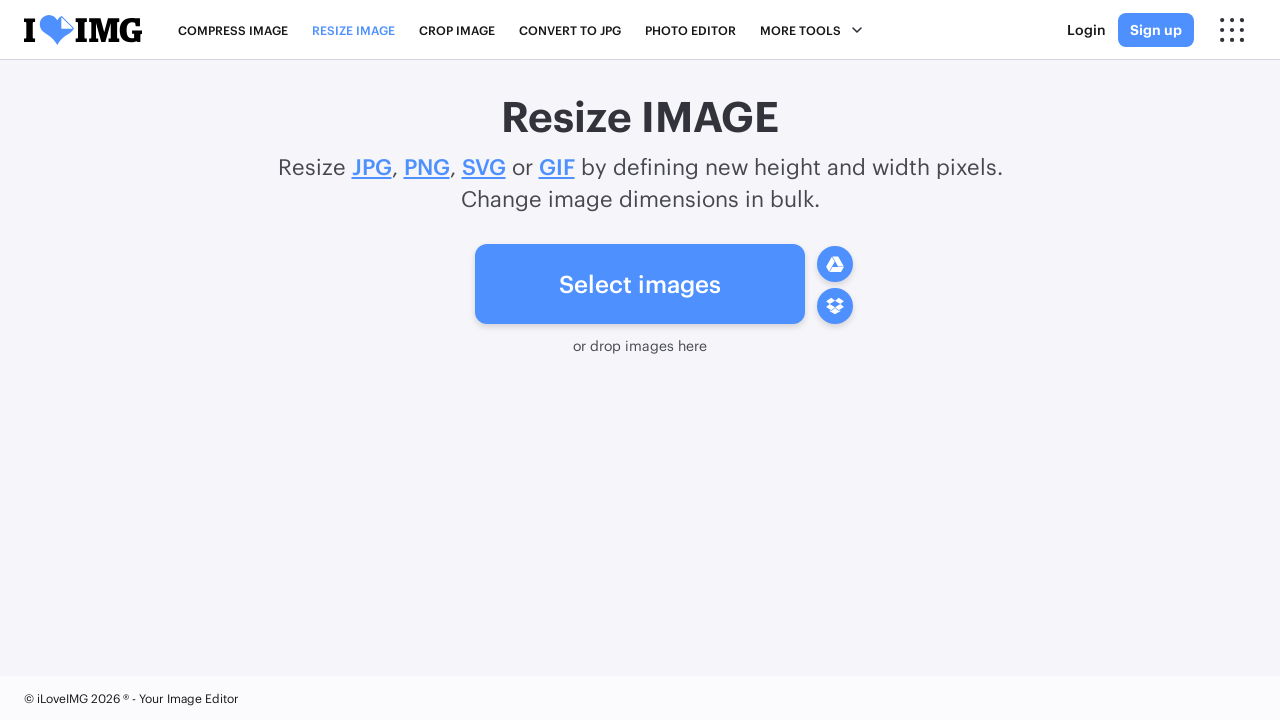

Clicked upload button and triggered file chooser dialog at (640, 284) on #pickfiles
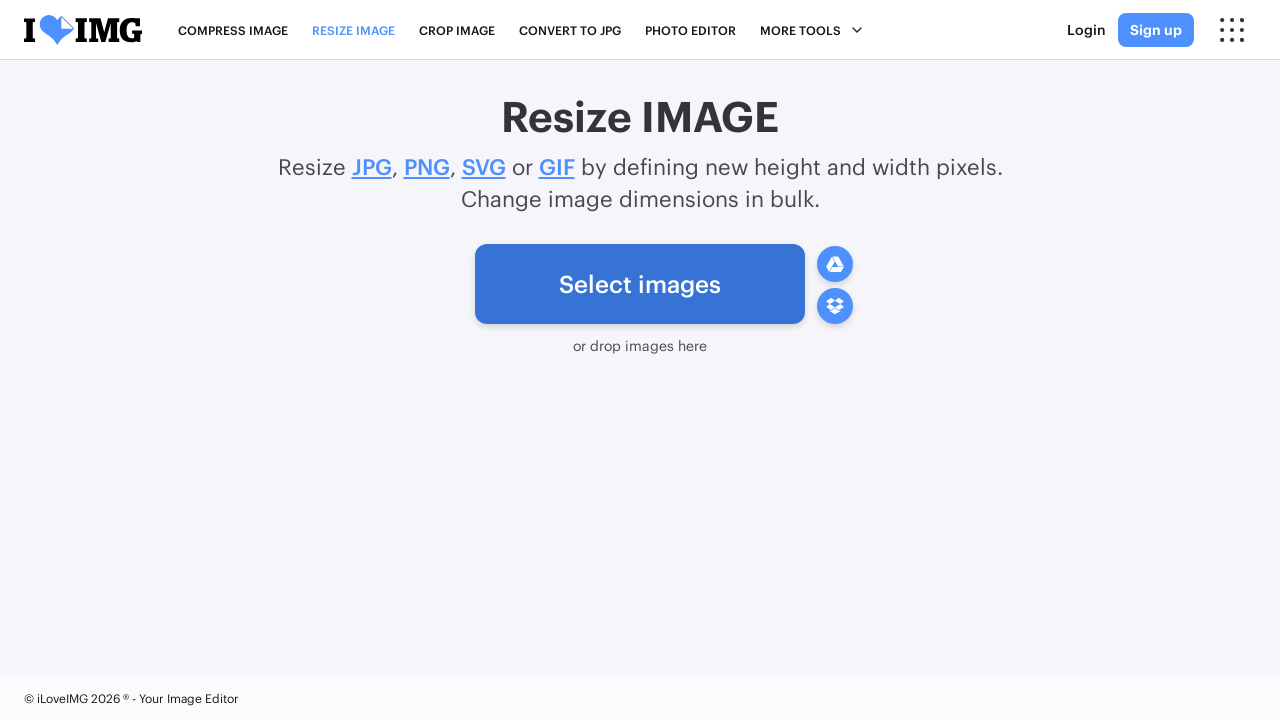

Selected temporary PNG test image file for upload
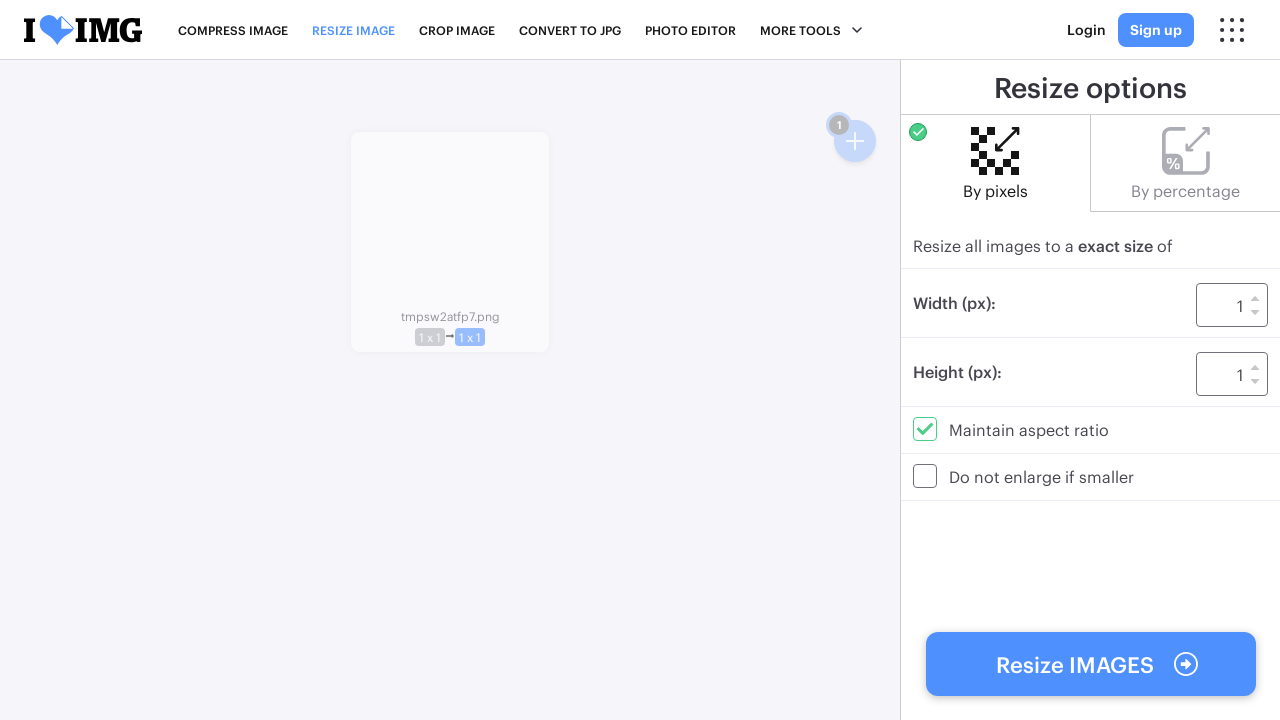

Deleted temporary test image file
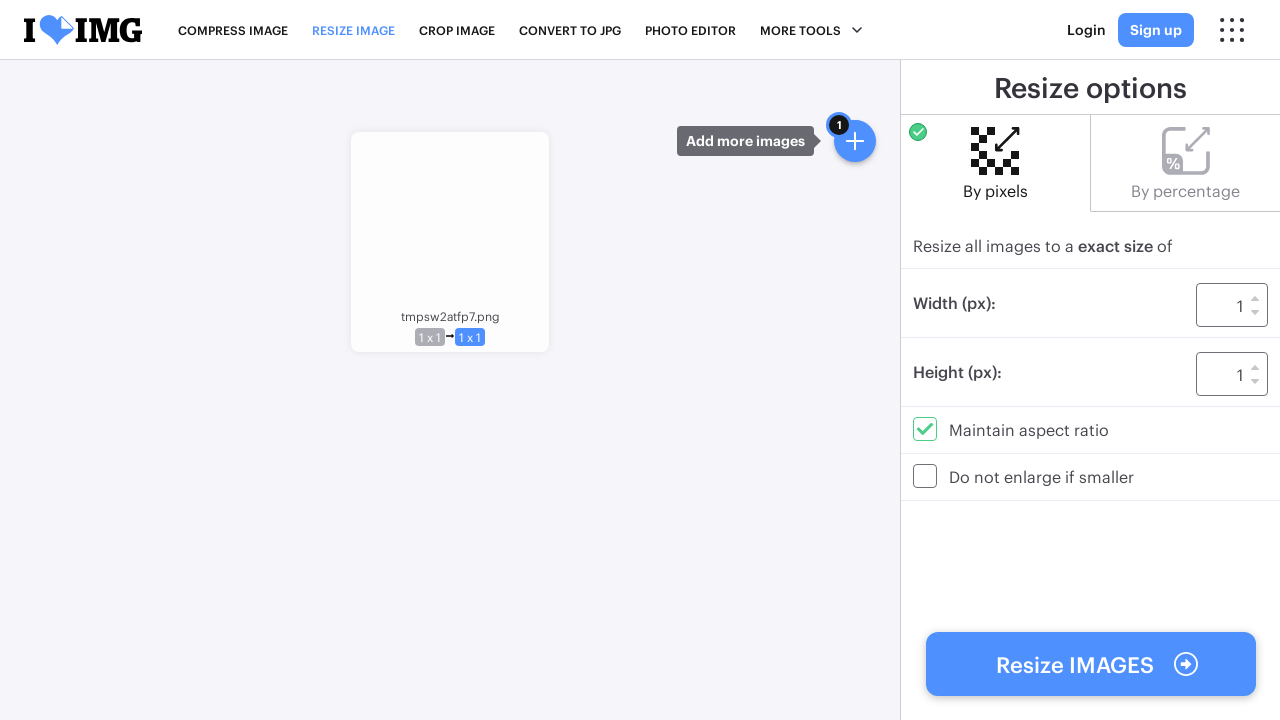

Waited for uploaded image to be processed by iloveimg.com
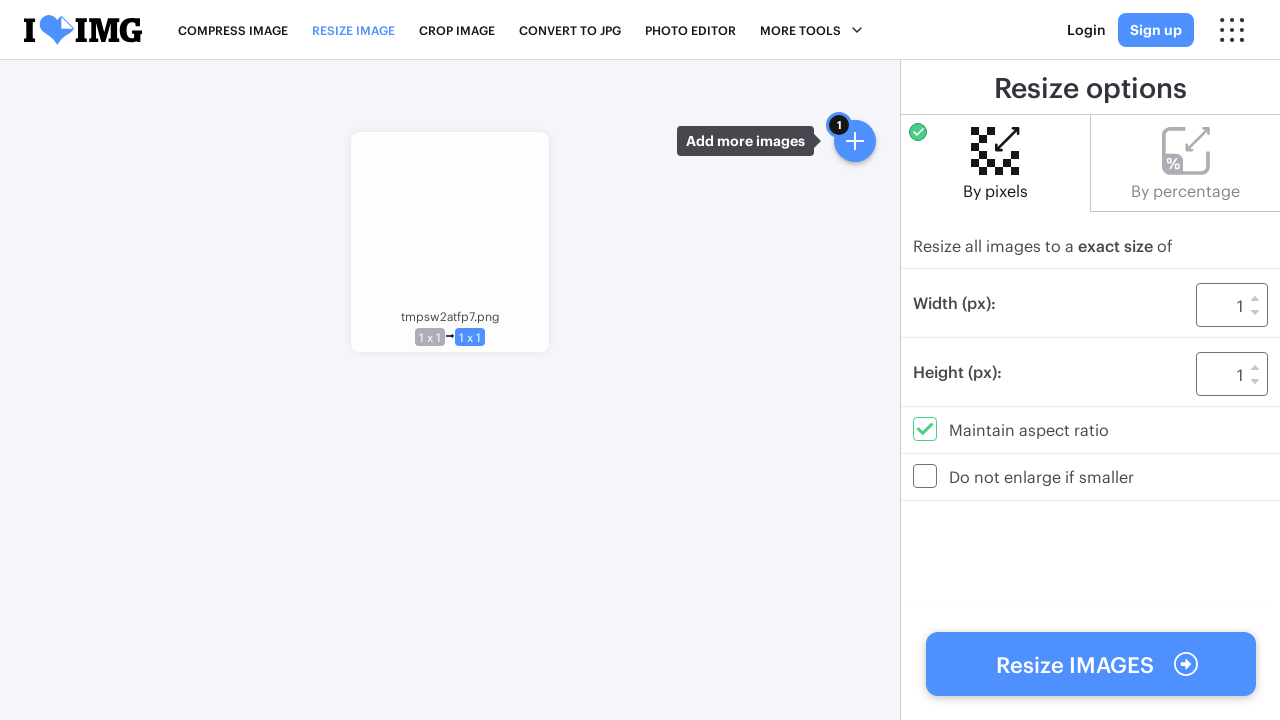

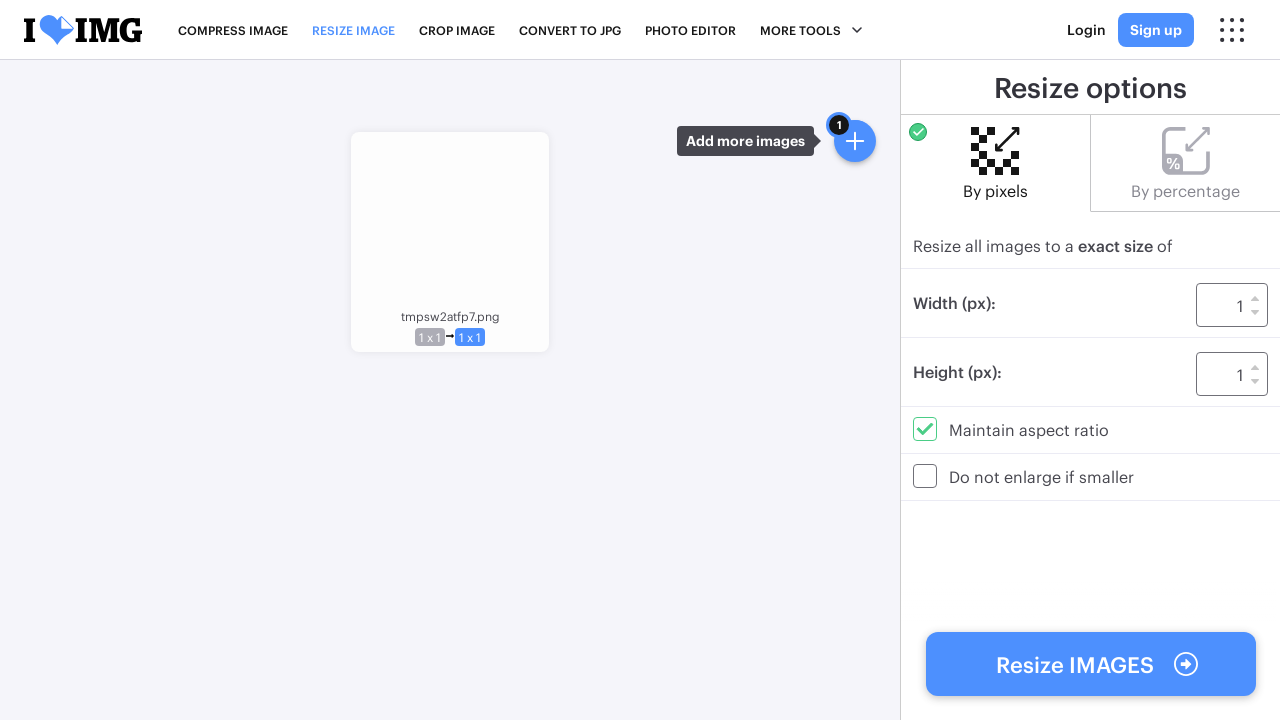